Tests scrolling functionality on the ToolsQA website by scrolling to specific elements using JavaScript executor

Starting URL: https://toolsqa.com/#

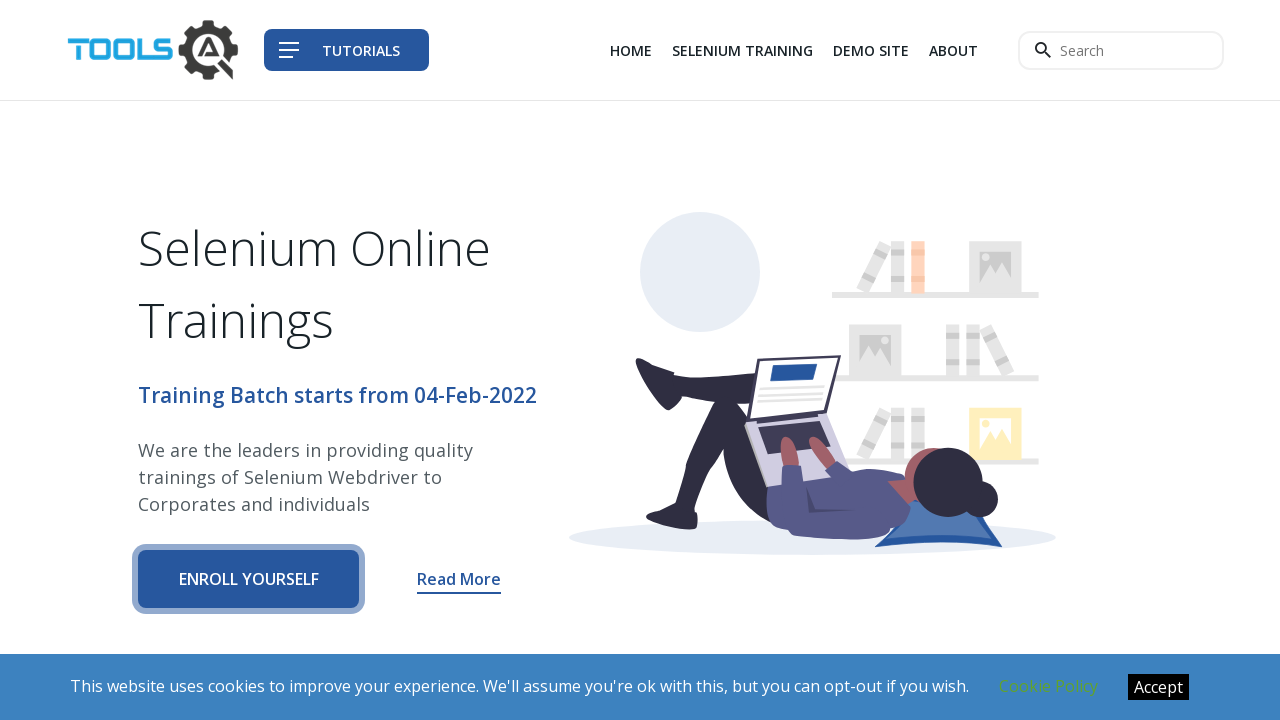

Scrolled to Youtube link element using JavaScript executor
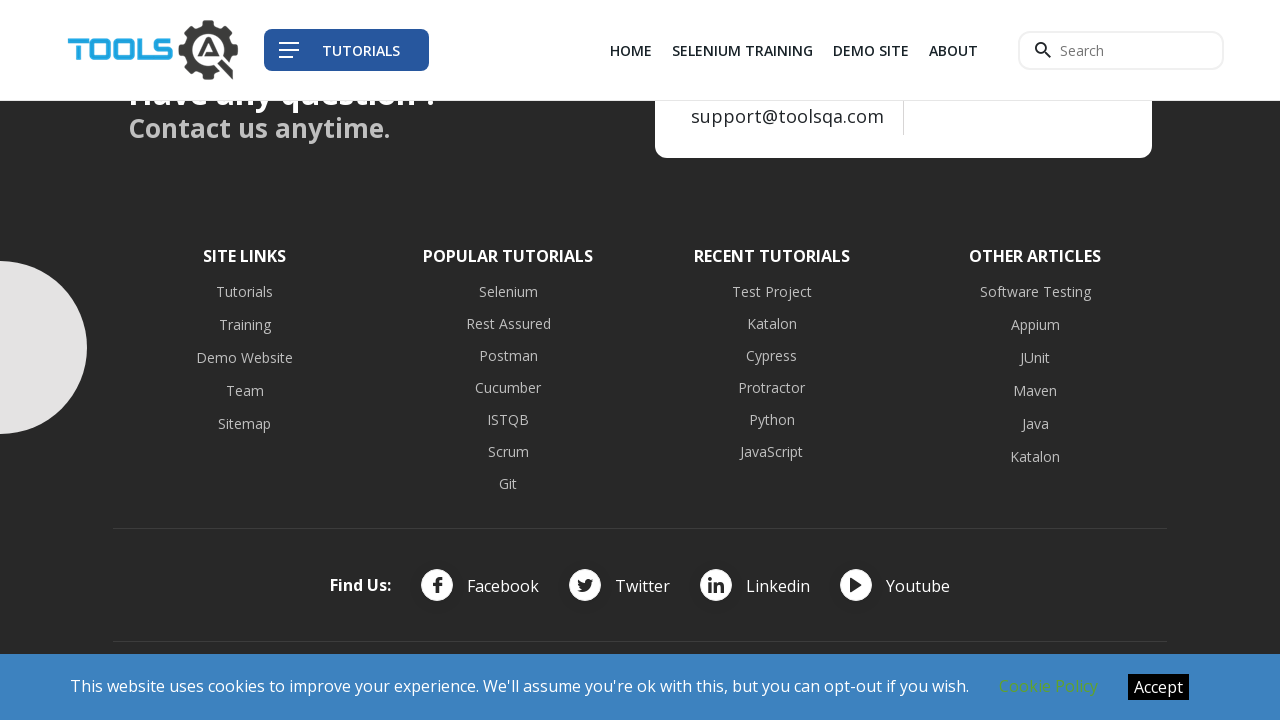

Waited 5 seconds for scroll animation to complete
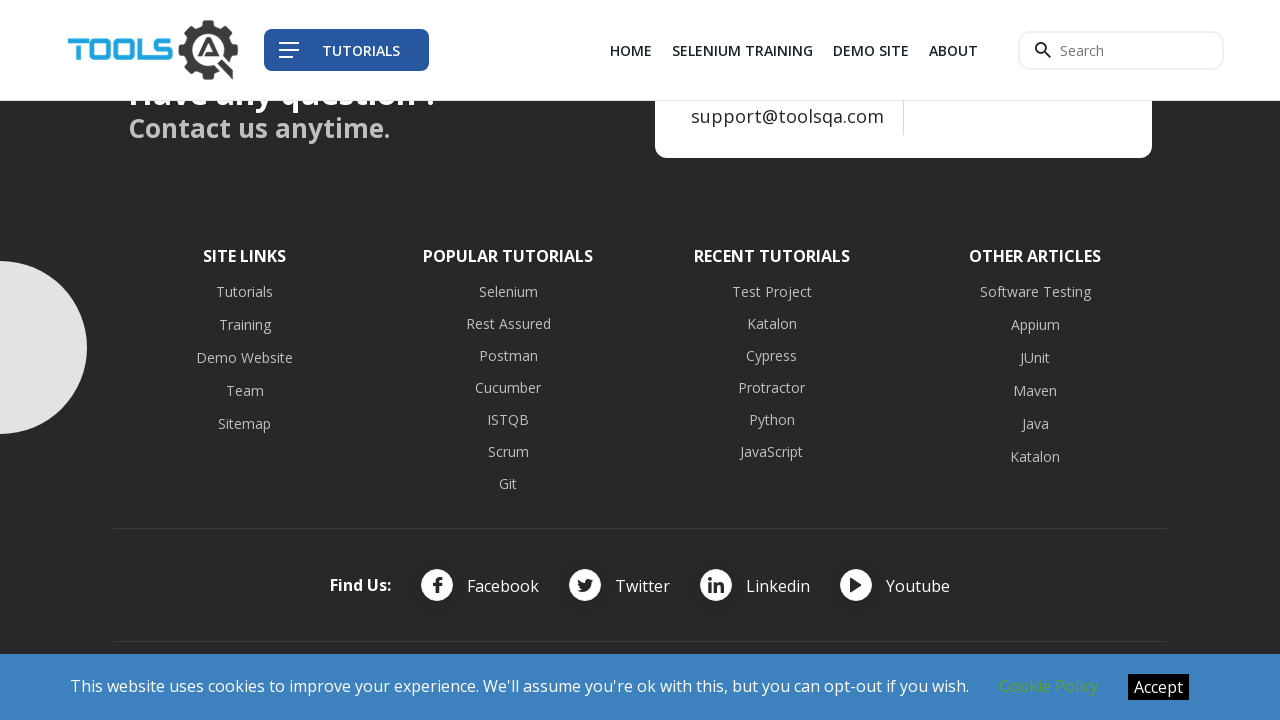

Scrolled to Selenium Online Trainings element using JavaScript executor
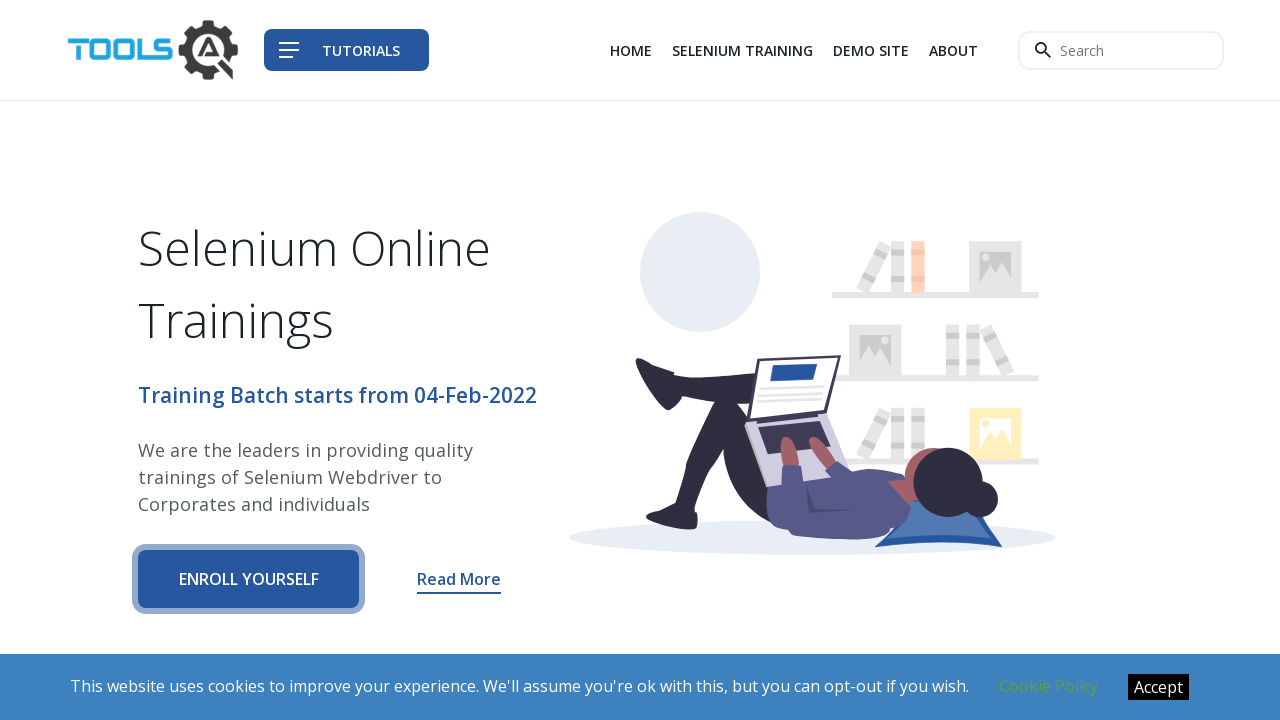

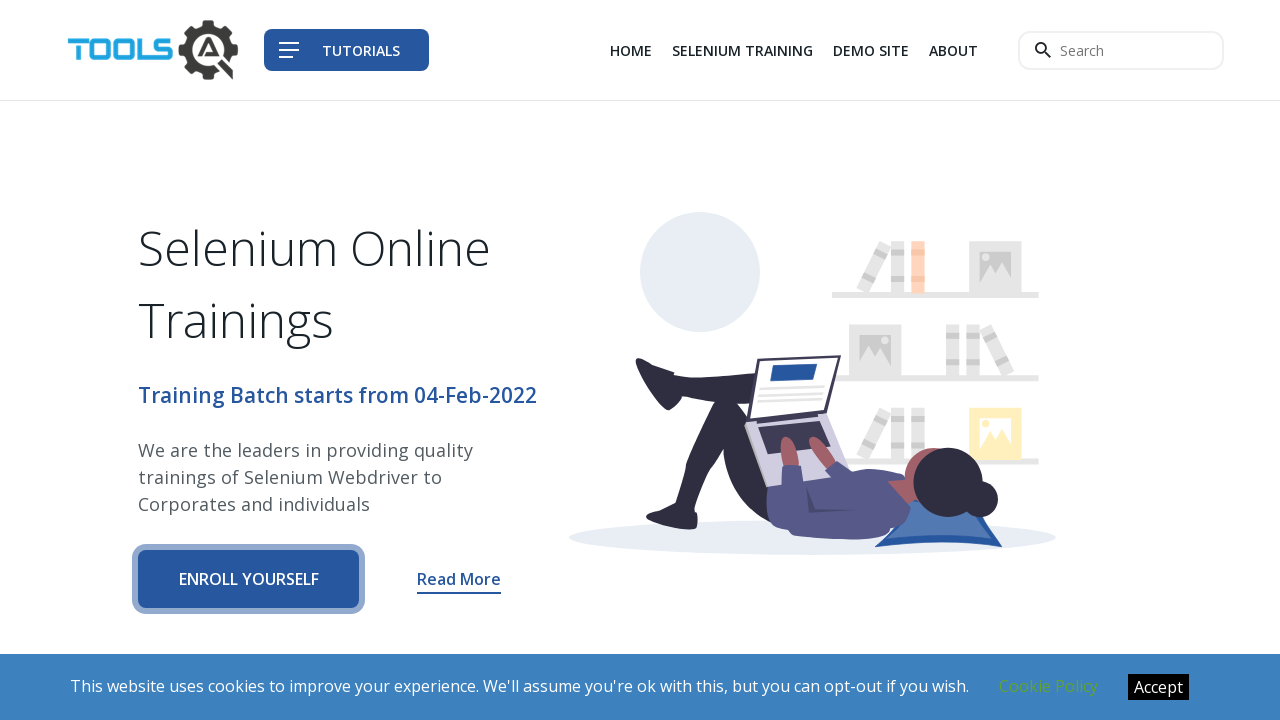